Tests mouse hover functionality on the hovers demo page by hovering over user avatars to reveal hidden information

Starting URL: https://the-internet.herokuapp.com/hovers

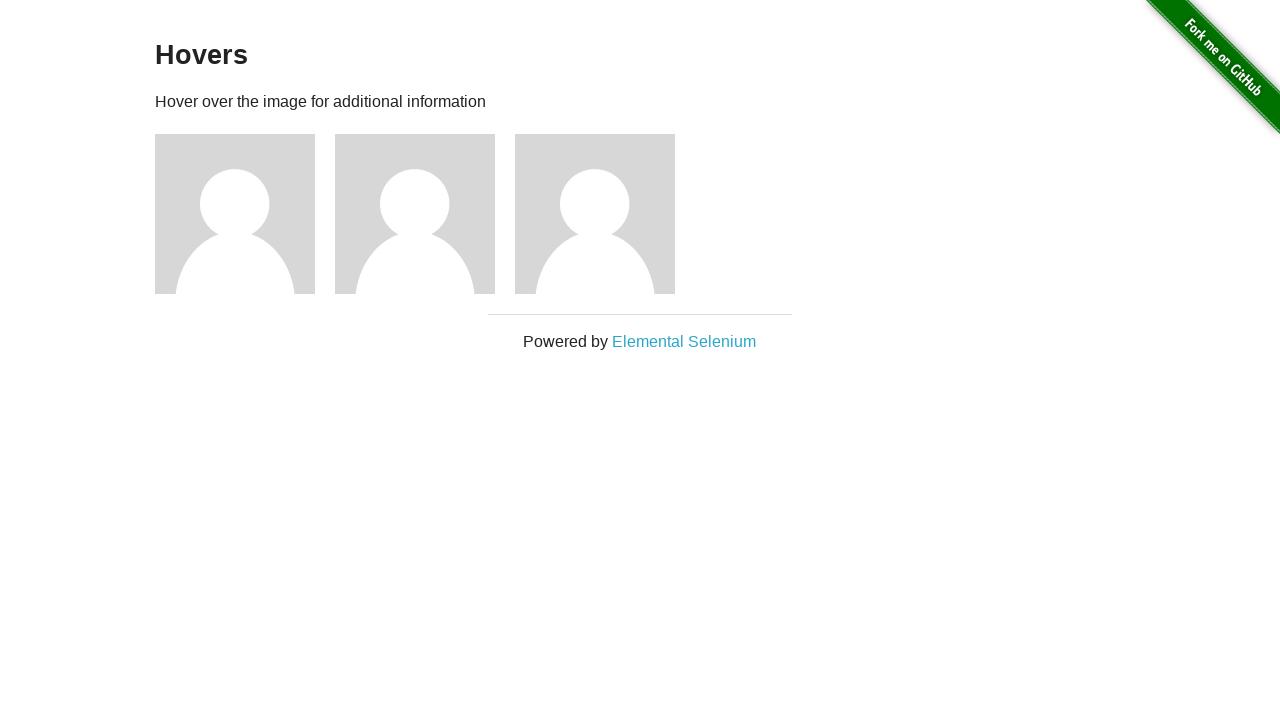

Waited for hover figures to load on the page
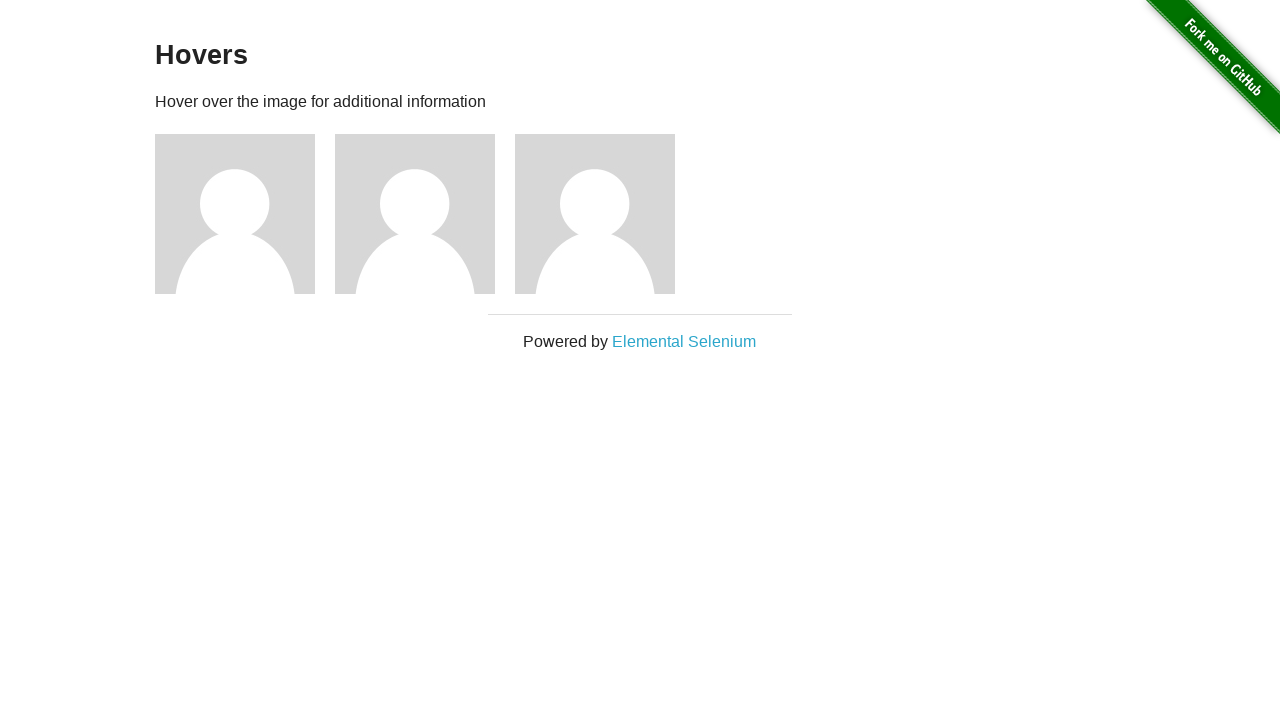

Hovered over the first user avatar at (245, 214) on .figure >> nth=0
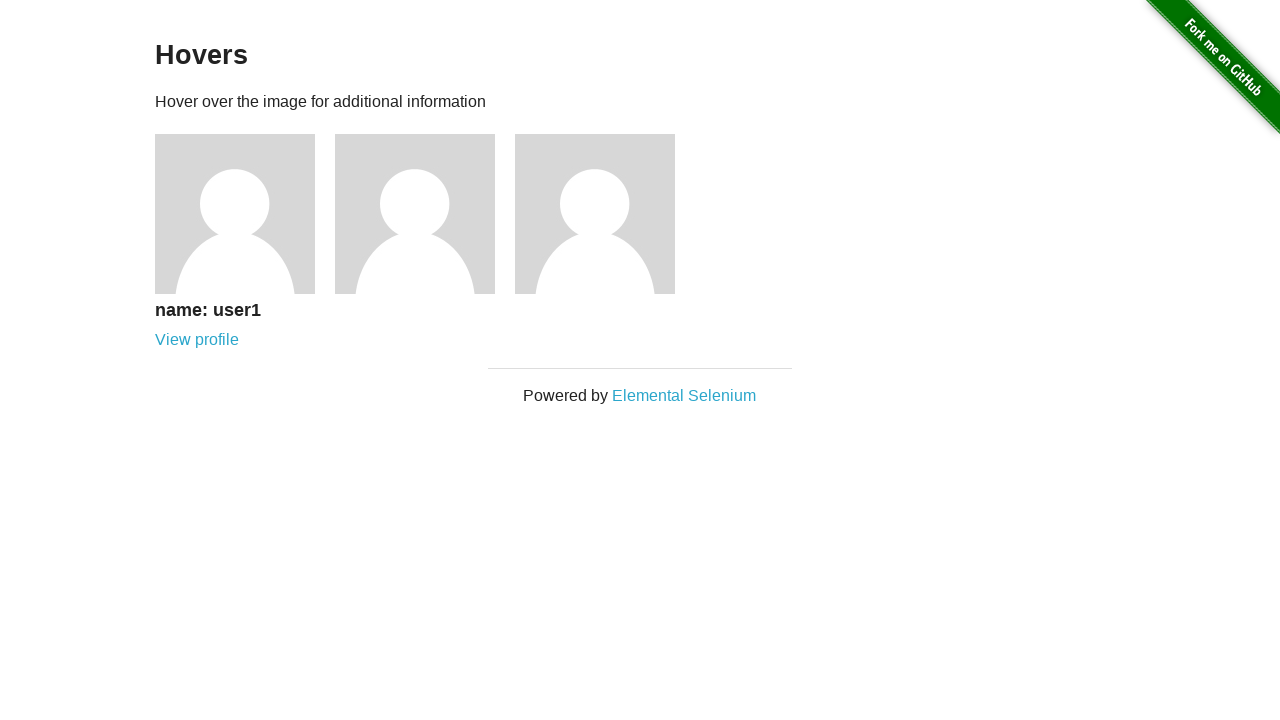

Waited for hidden user information to become visible
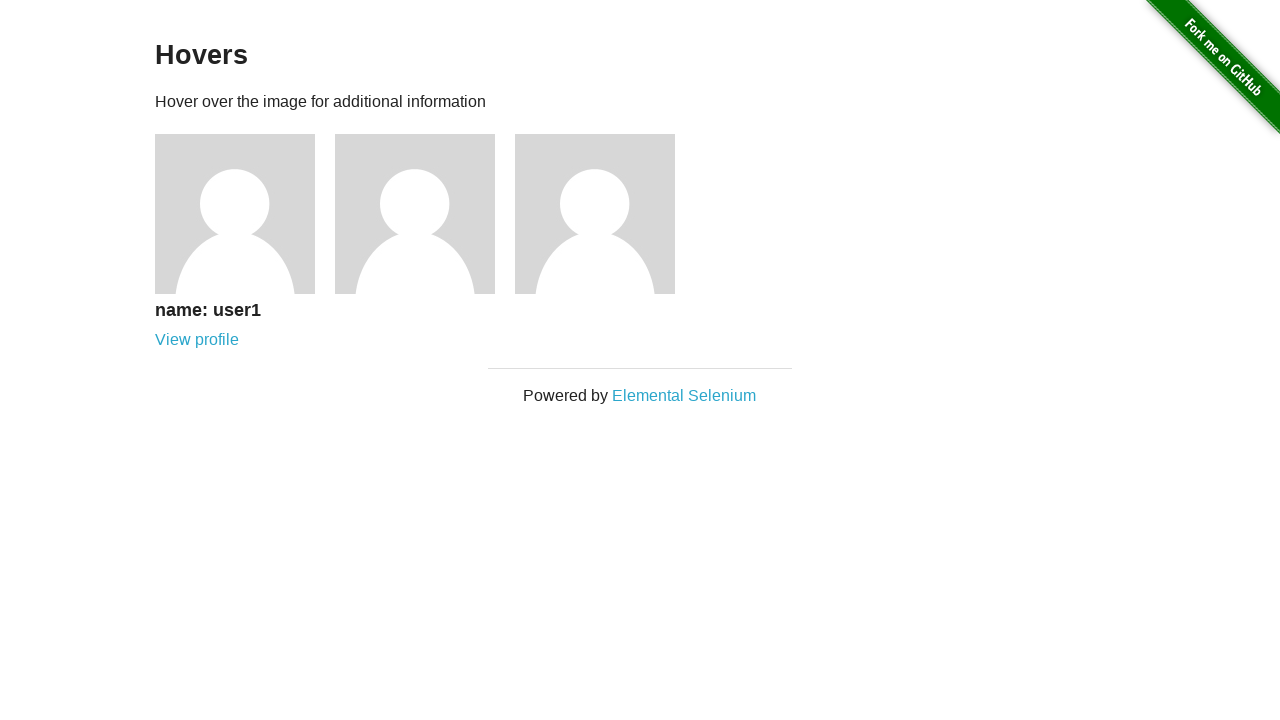

Hovered over the second user avatar at (425, 214) on .figure >> nth=1
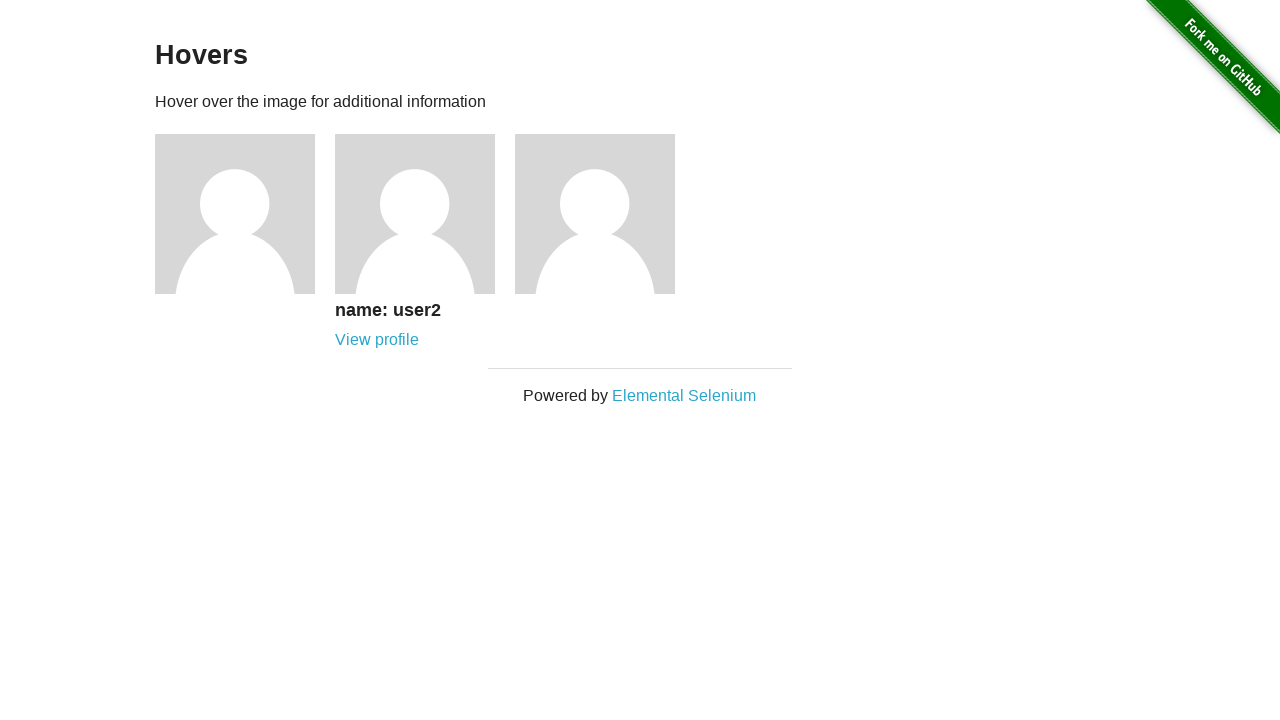

Hovered over the third user avatar at (605, 214) on .figure >> nth=2
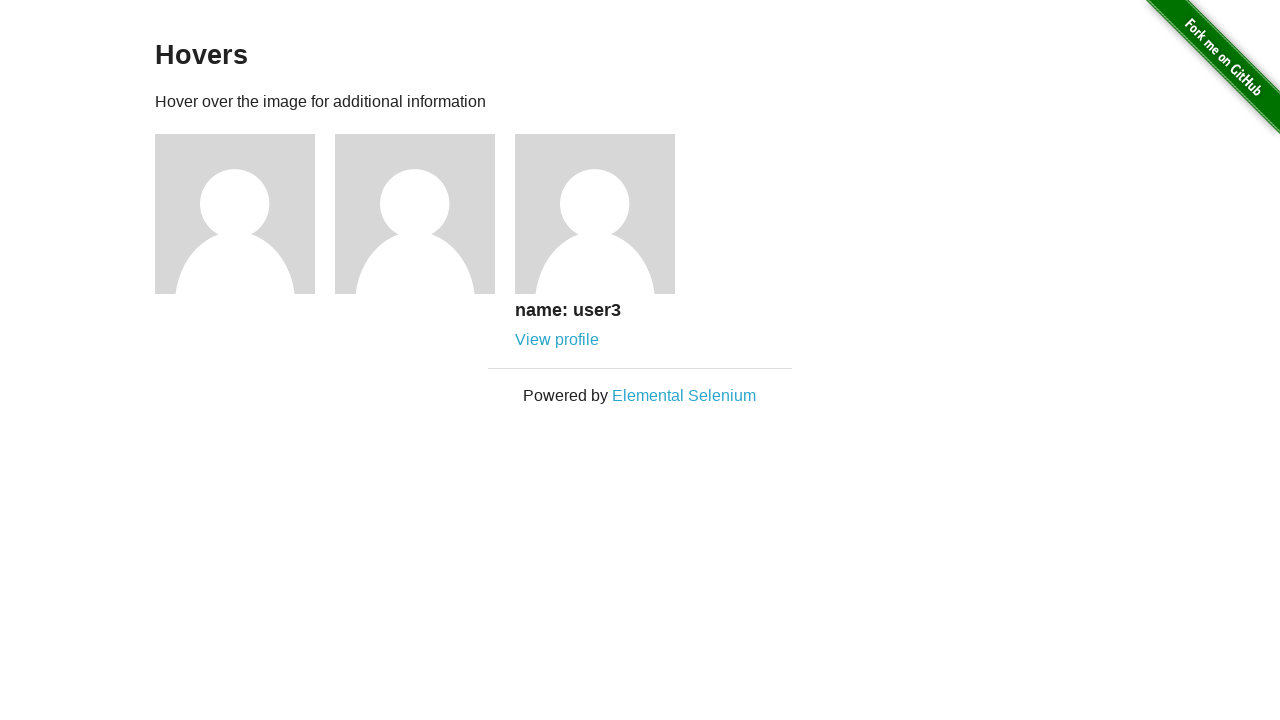

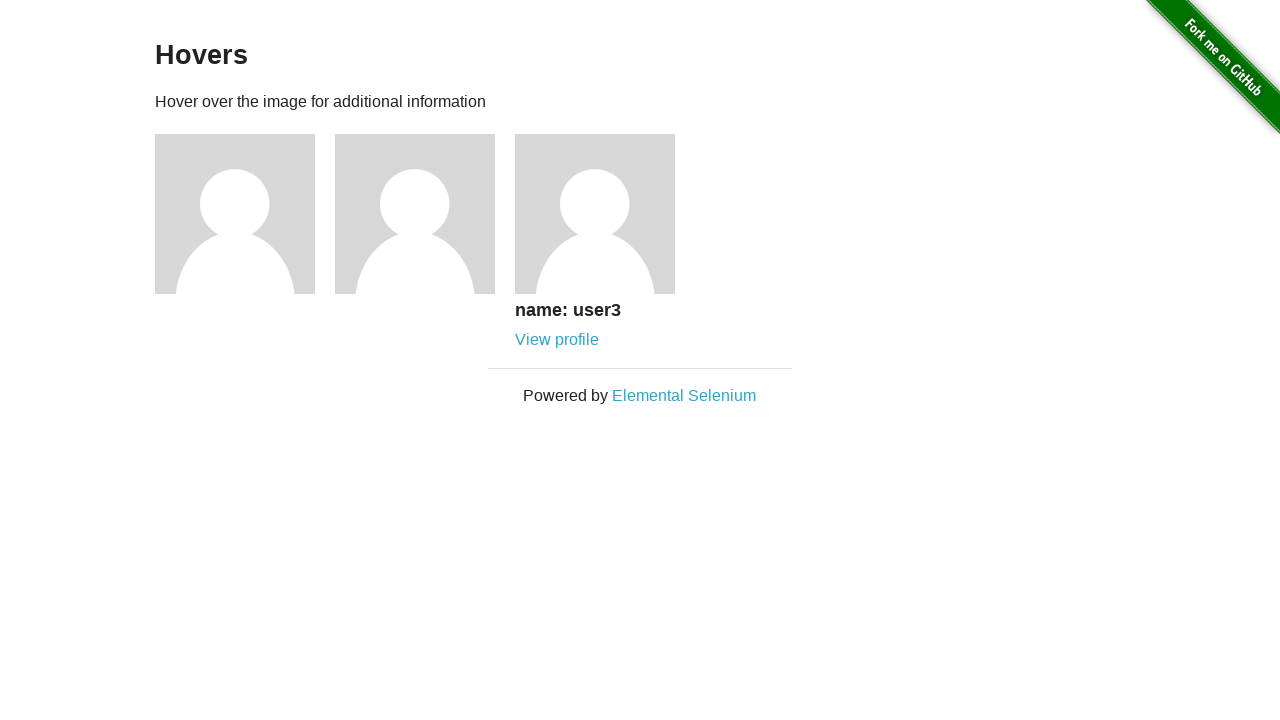